Tests multi-level dropdown menu navigation by hovering over nested menu items to reveal sub-menus

Starting URL: https://demoqa.com/menu#

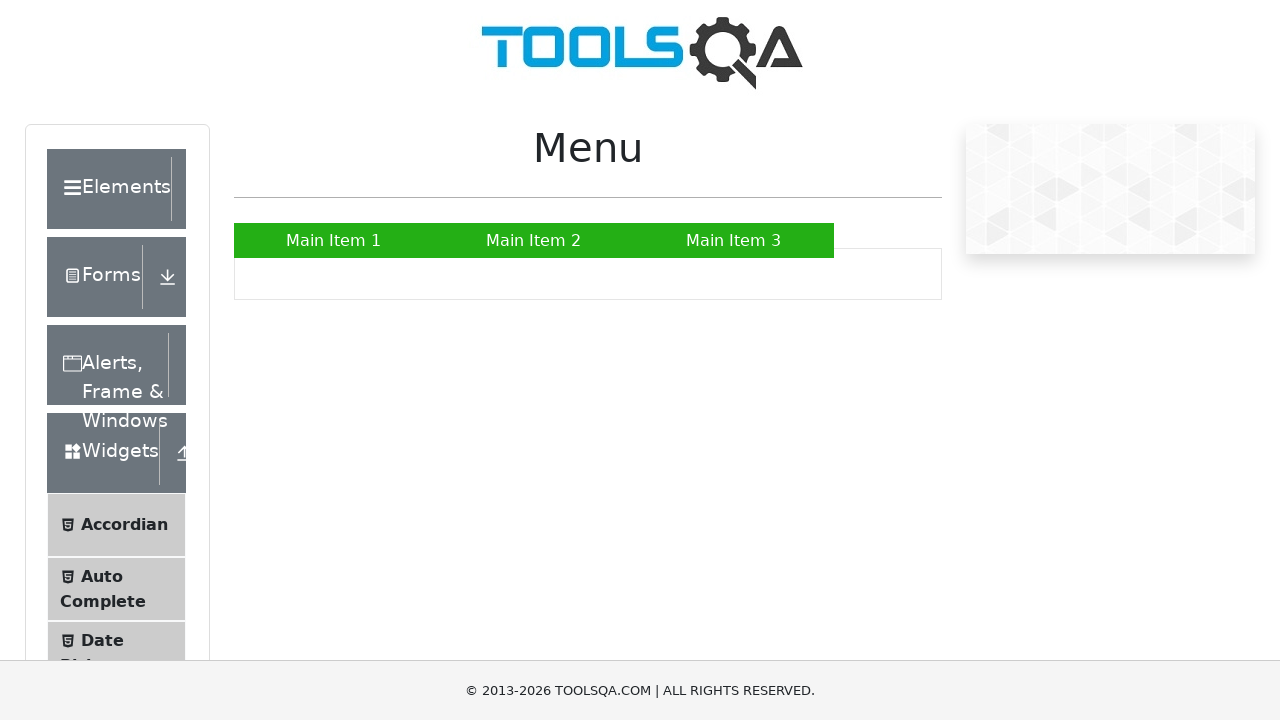

Hovered over Main Item 2 to reveal submenu at (534, 240) on text=Main Item 2
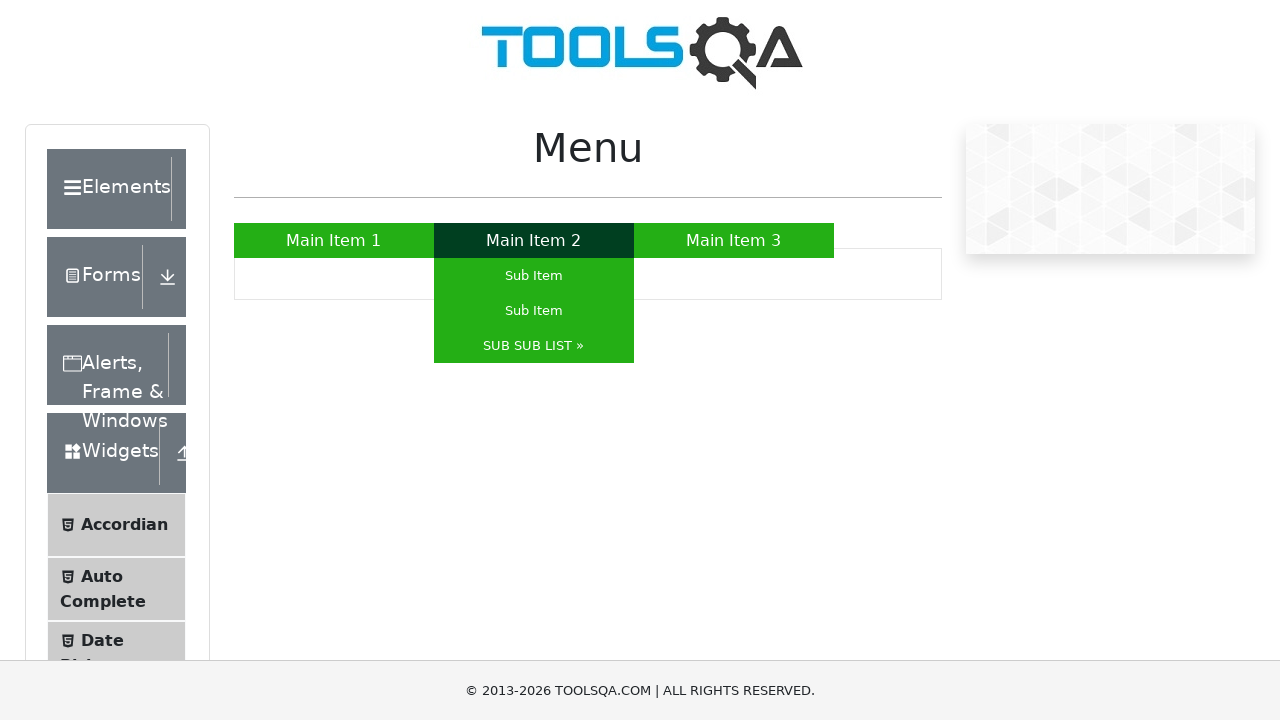

Hovered over SUB SUB LIST to reveal nested submenu at (534, 346) on text=SUB SUB LIST »
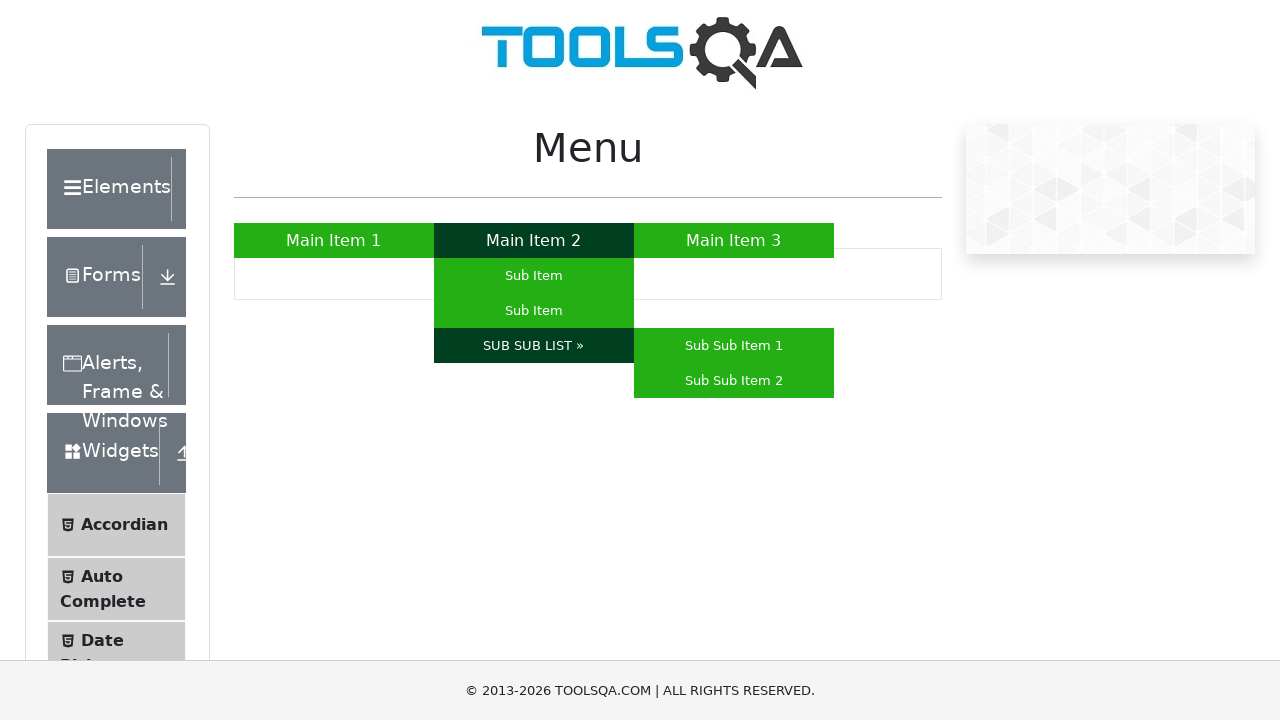

Hovered over Sub Sub Item 2 in the nested menu at (734, 380) on text=Sub Sub Item 2
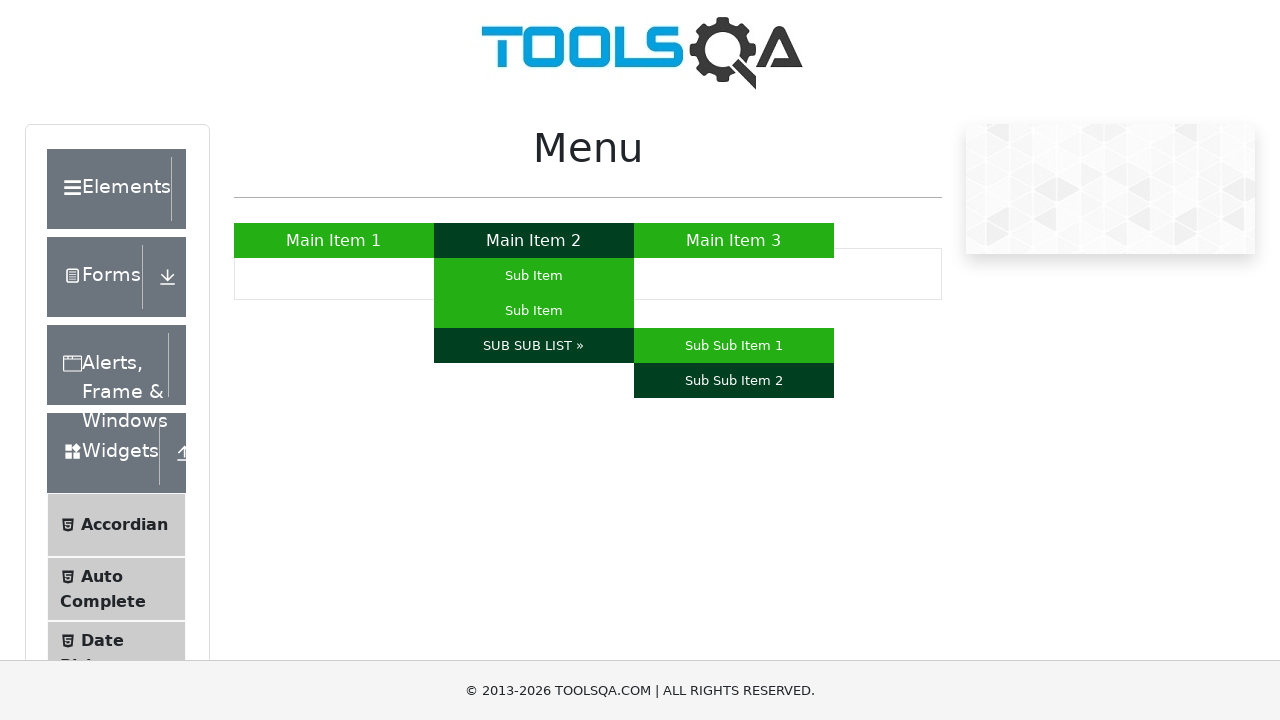

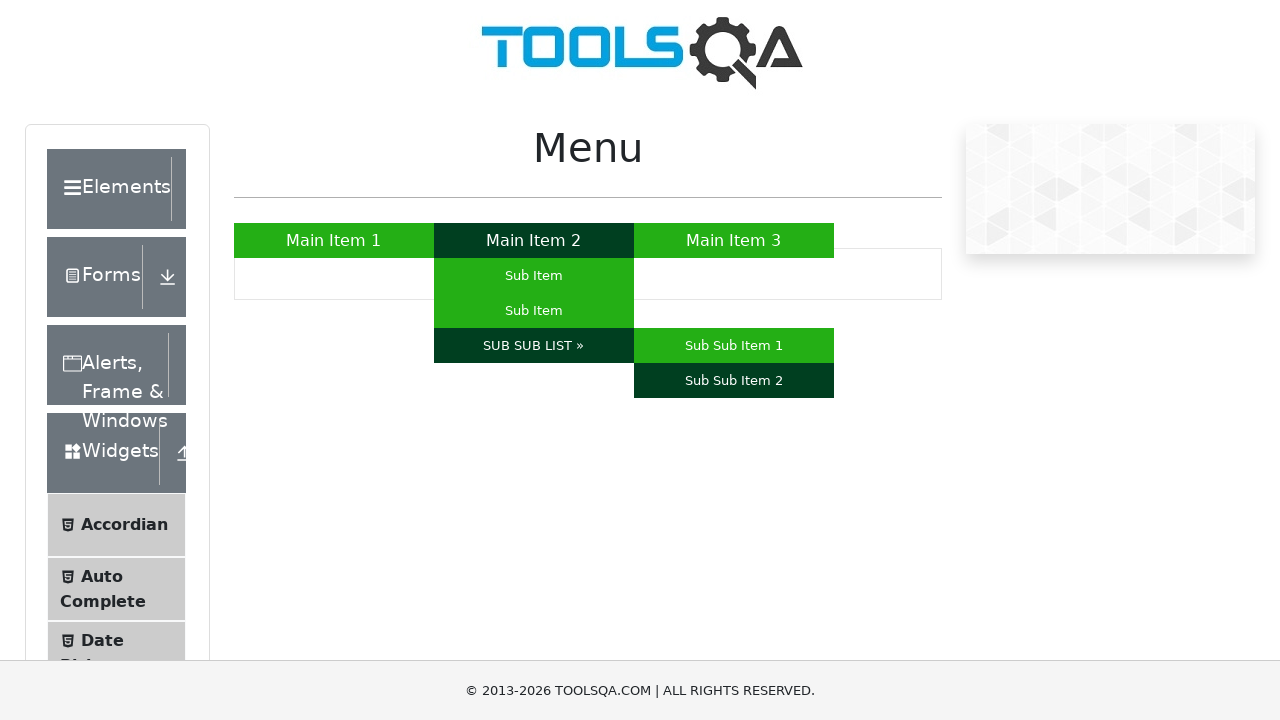